Tests the registration of a pet donation point by filling out a form with name, email, CEP (postal code), address details, selecting pet type, and submitting the form to verify successful registration.

Starting URL: https://petlov.vercel.app/signup

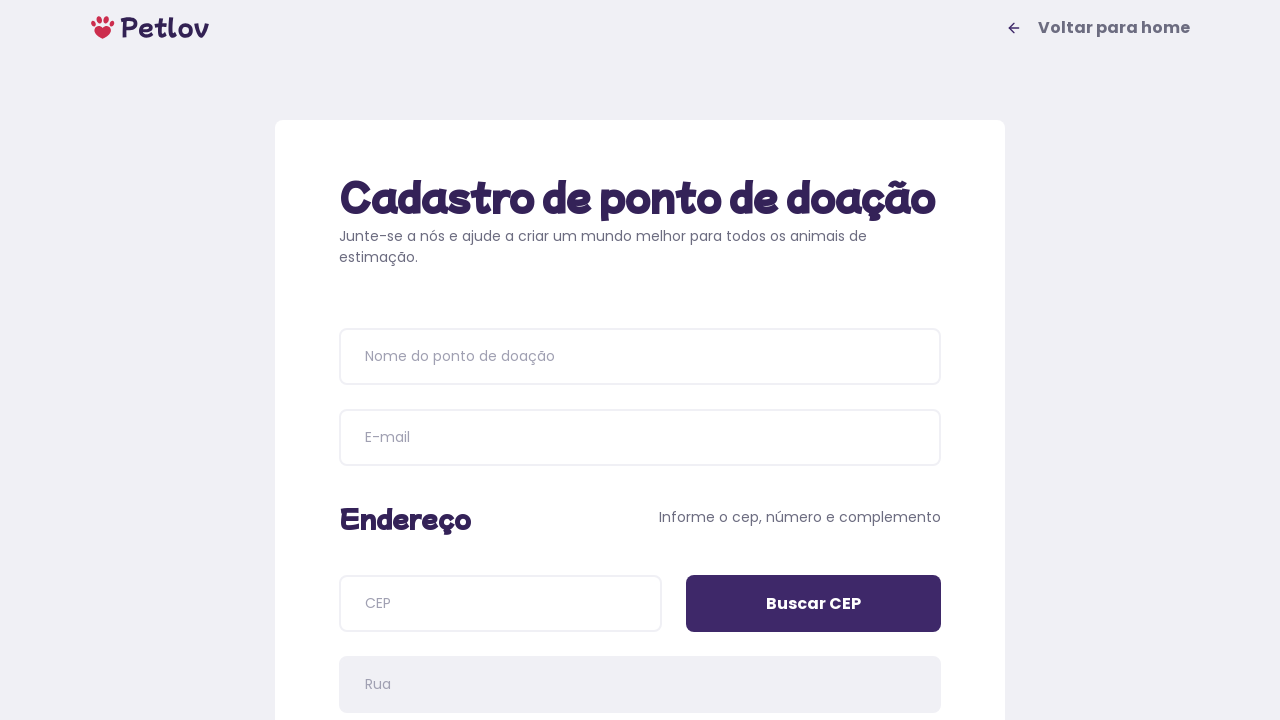

Page title loaded
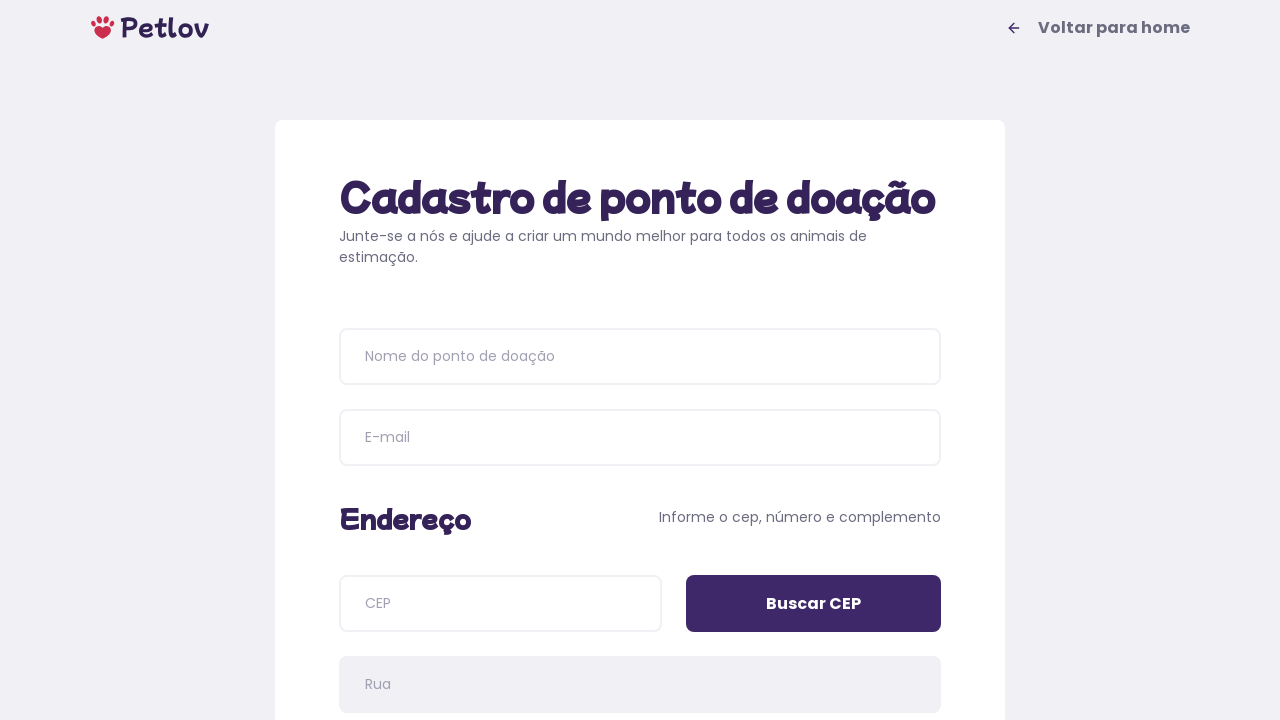

Filled donation point name with 'Petlov Donation Center' on input[placeholder='Nome do ponto de doação']
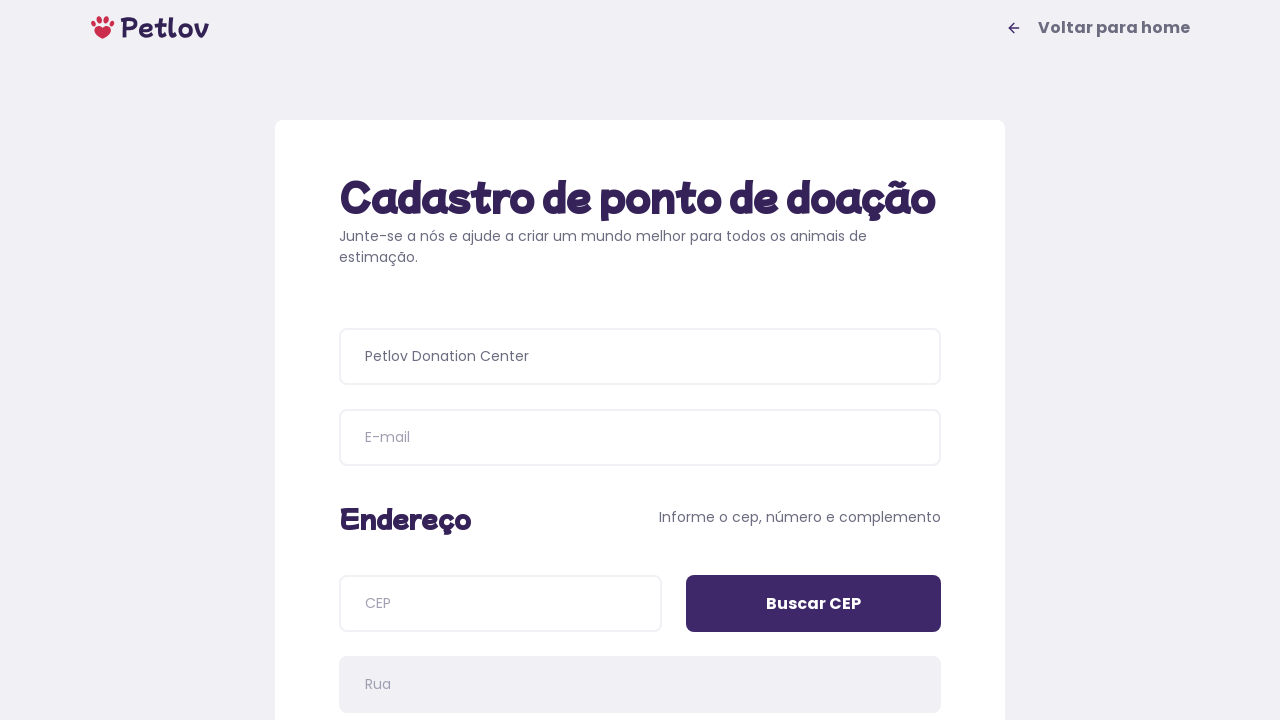

Filled email address with 'maria.silva@example.com' on input[name='email']
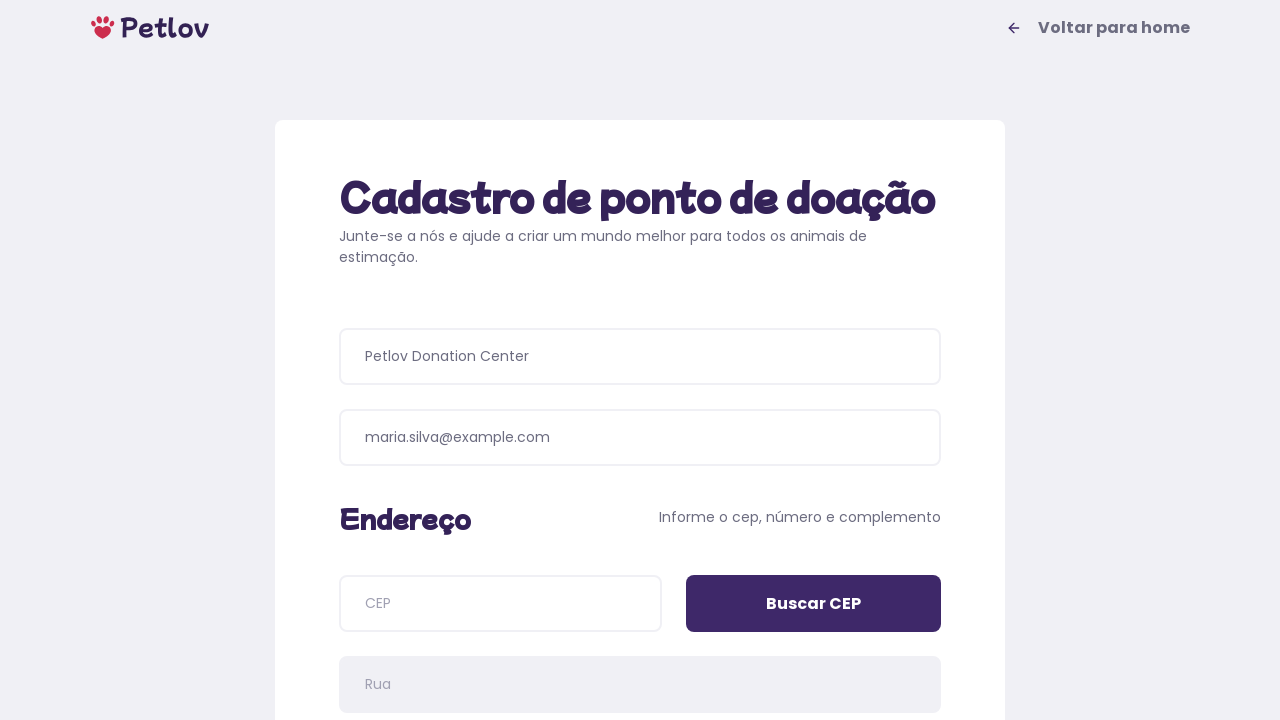

Filled CEP postal code with '04534011' on input[name='cep']
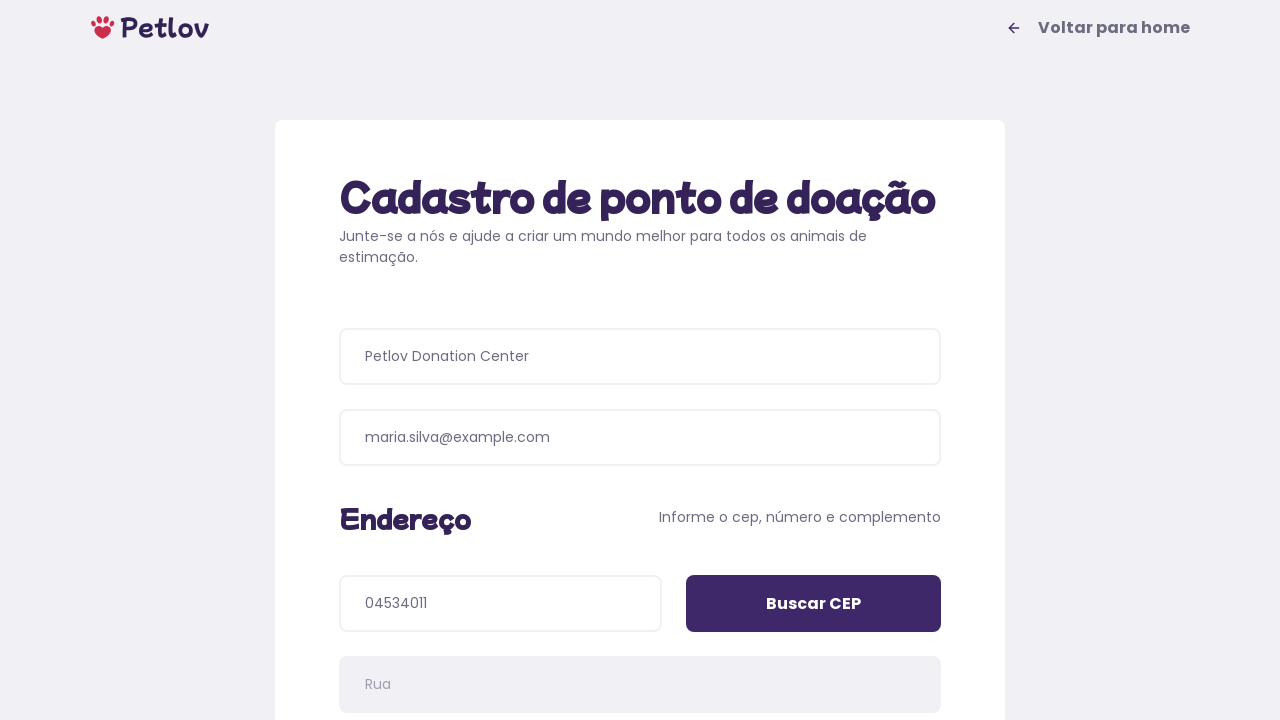

Clicked search CEP button to fetch address details at (814, 604) on input[value='Buscar CEP']
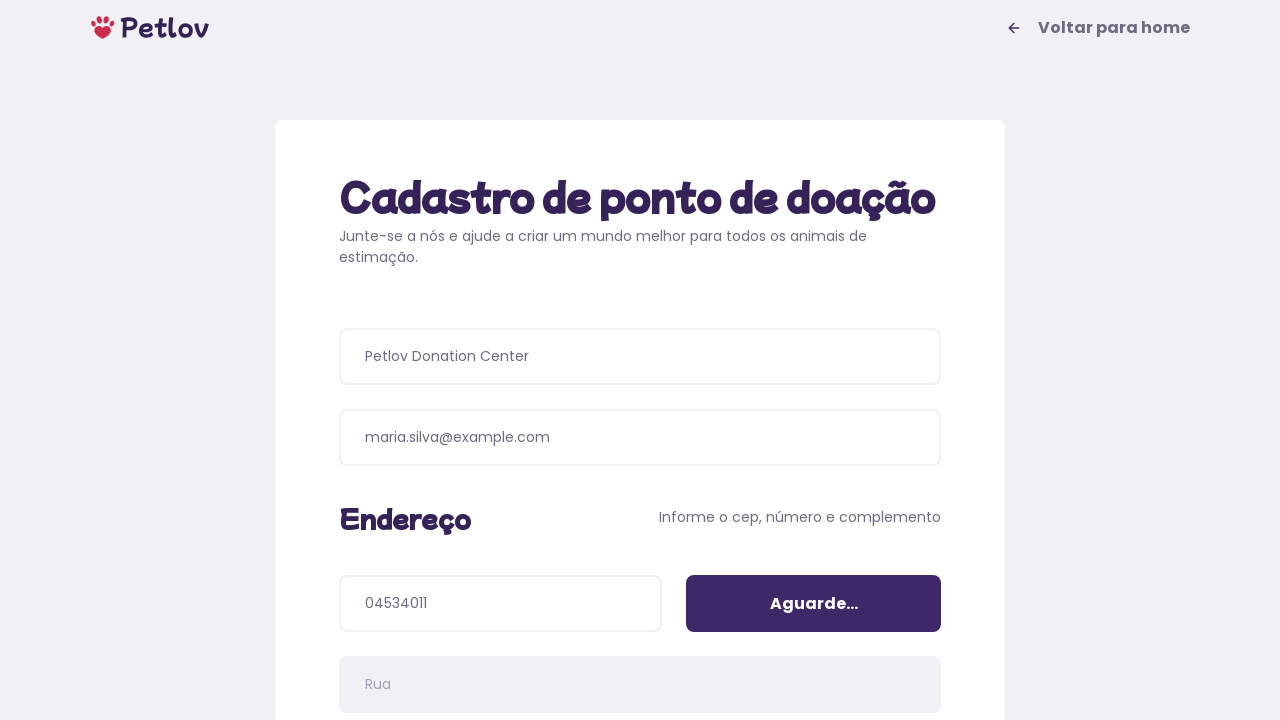

Filled address number with '250' on input[name='addressNumber']
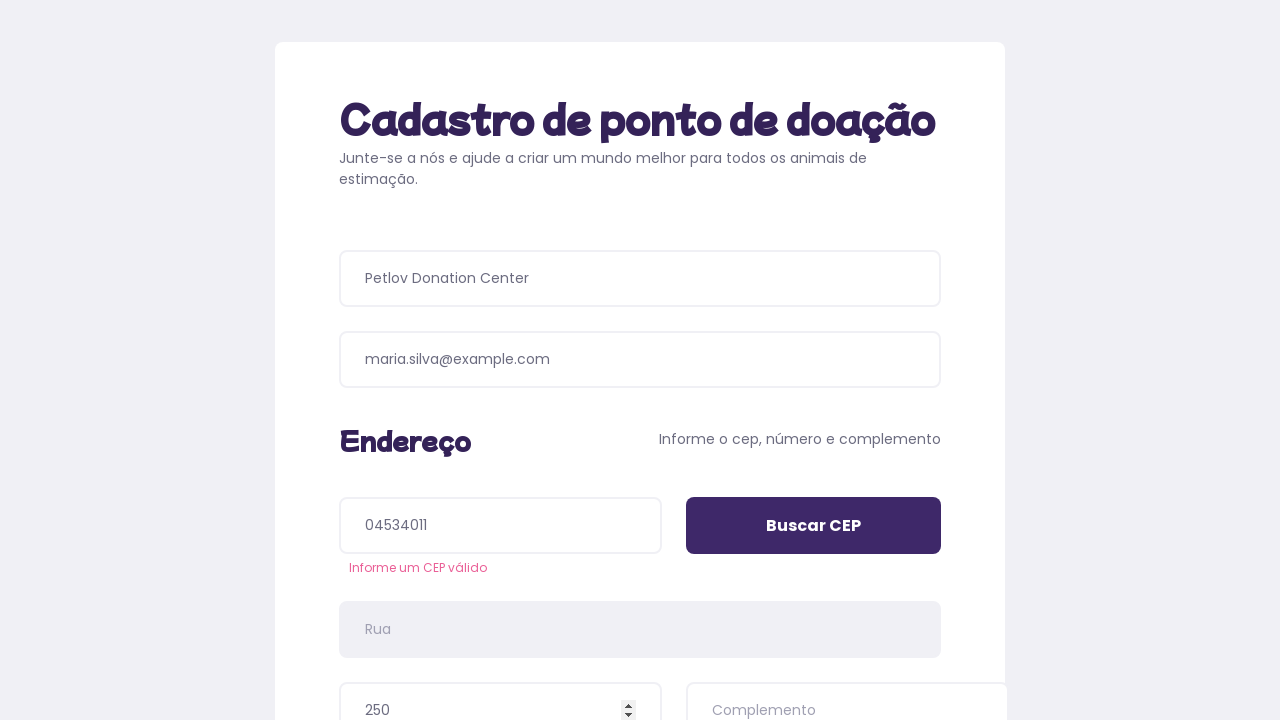

Filled address details with 'Próximo ao mercado' on input[name='addressDetails']
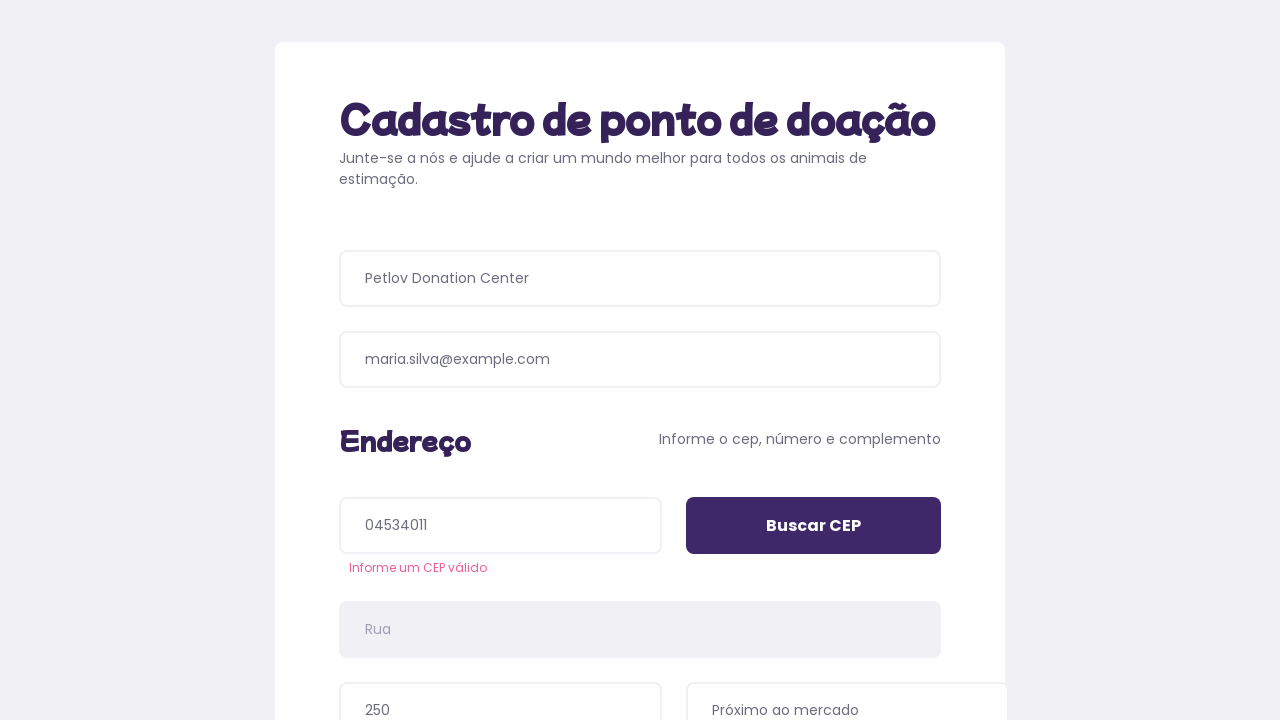

Selected 'Cachorros' (Dogs) as pet type at (486, 390) on //span[text()="Cachorros"]/..
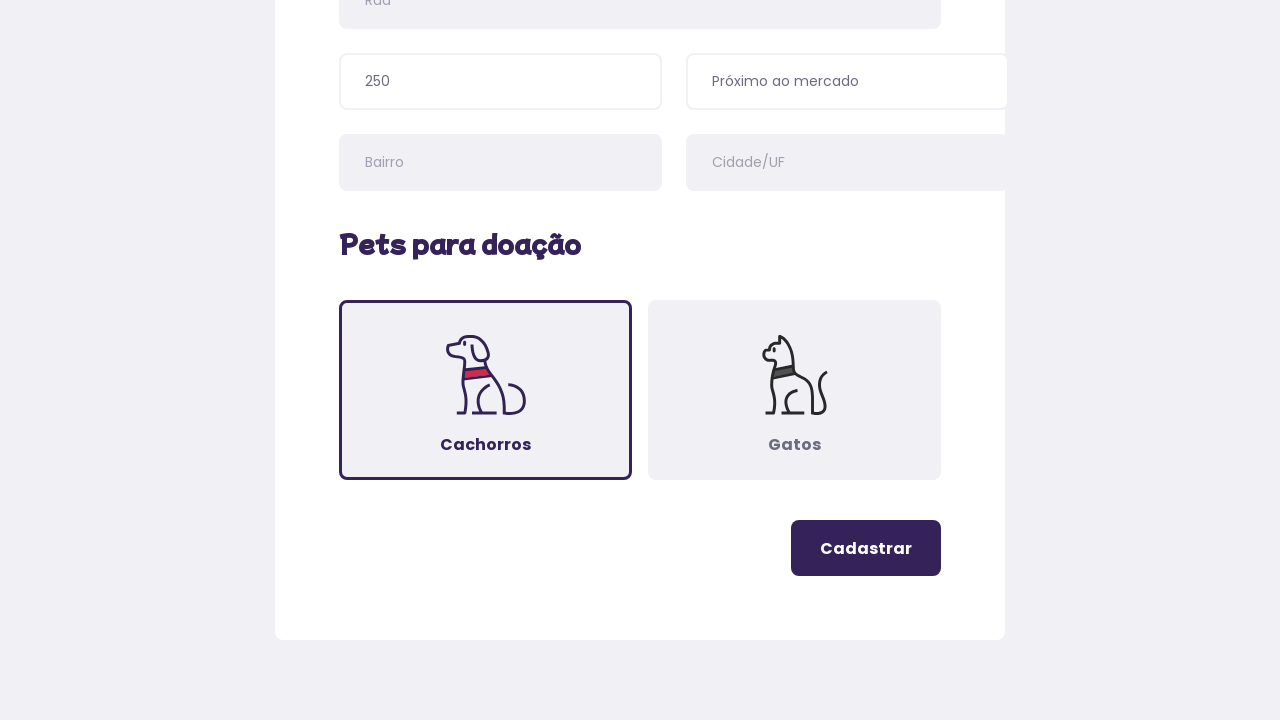

Clicked register button to submit donation point registration at (866, 548) on .button-register
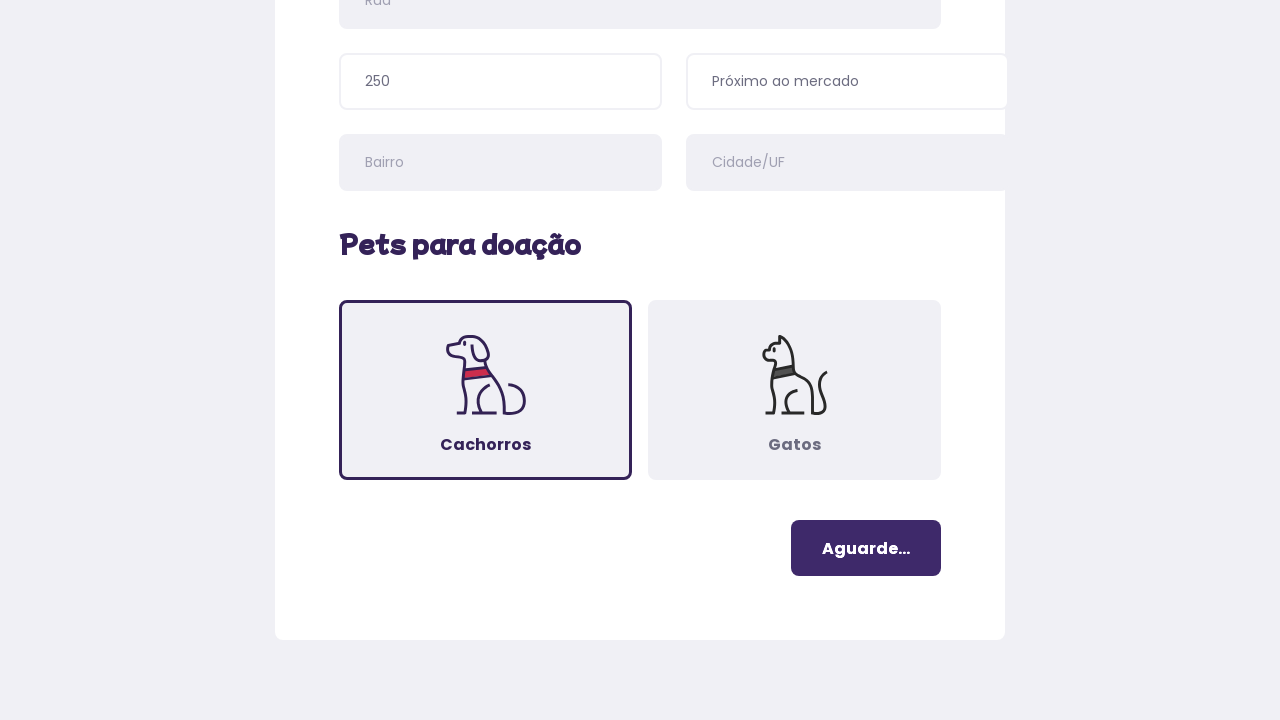

Success message displayed - donation point registration completed
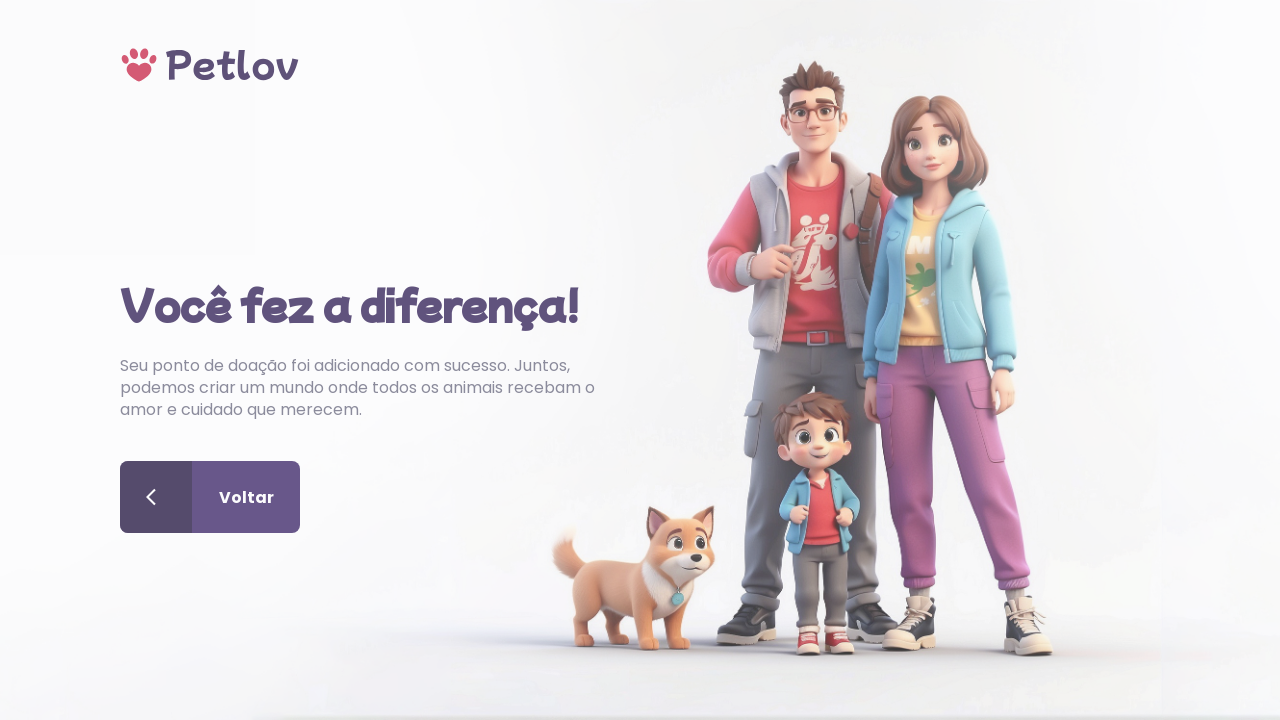

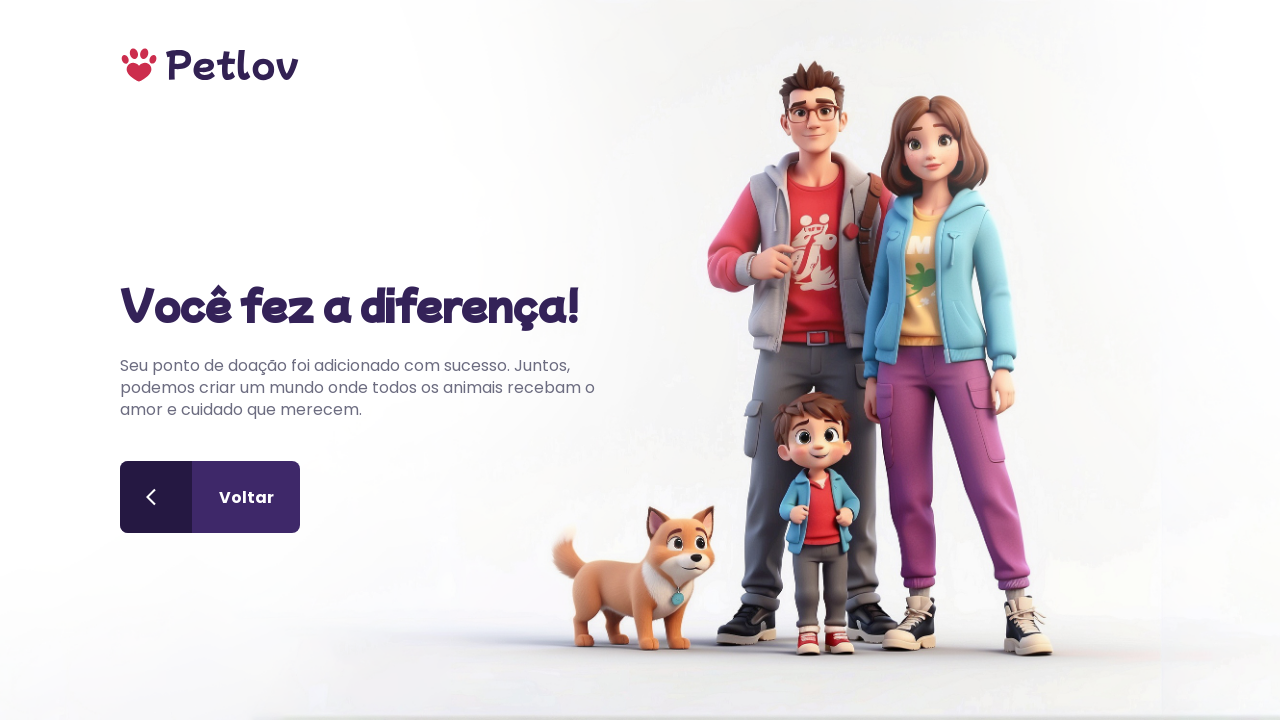